Tests the search functionality on 99 Bottles of Beer site by searching for "ruby" programming language

Starting URL: https://www.99-bottles-of-beer.net/

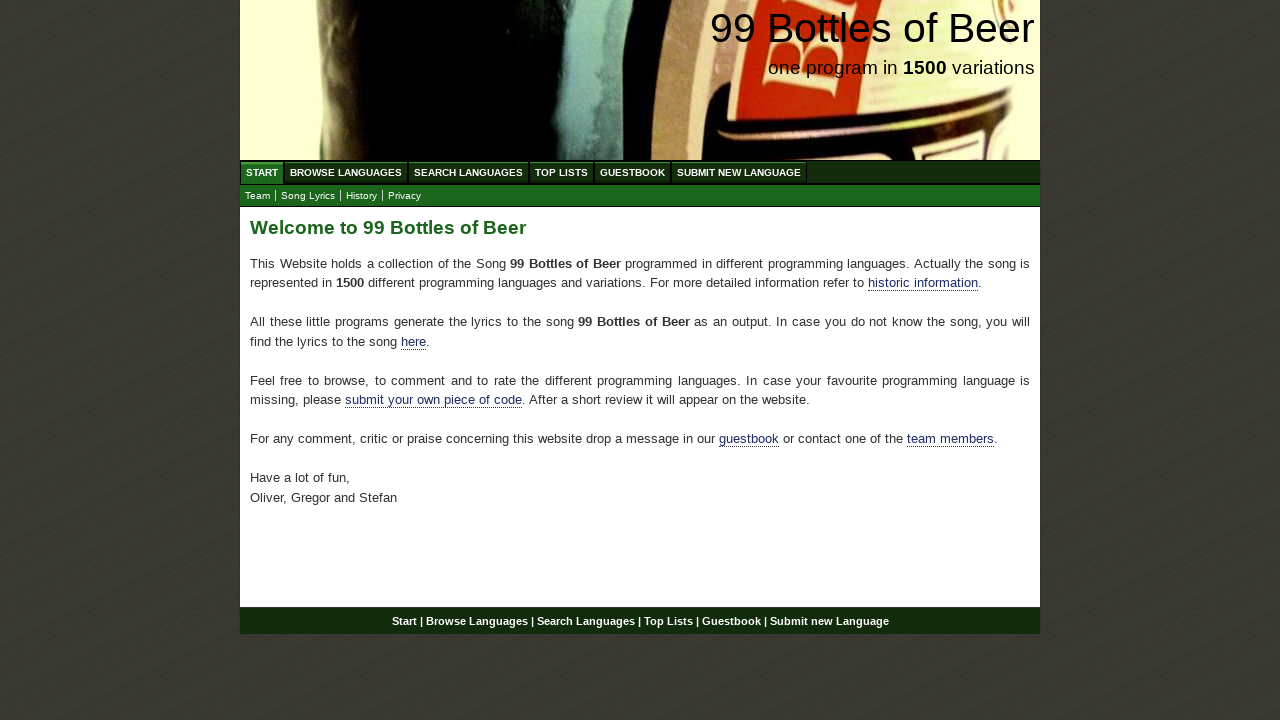

Clicked on Search Languages tab at (468, 172) on a[href='/search.html']
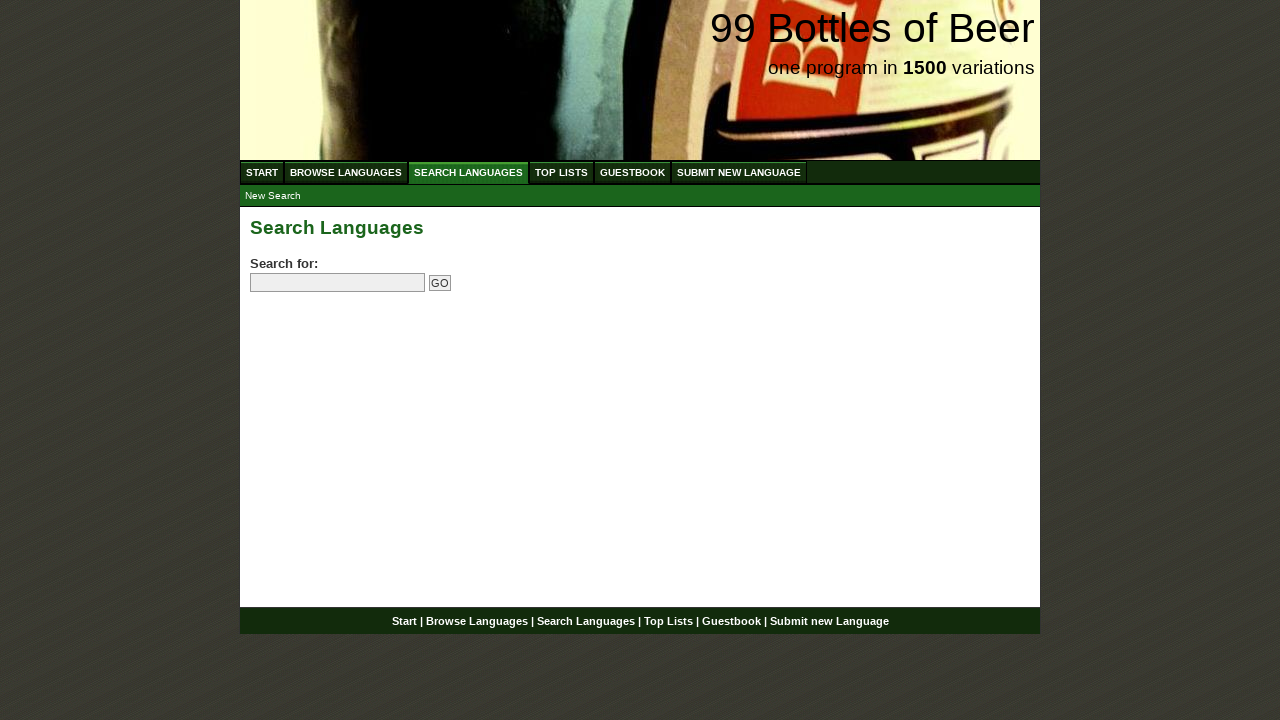

Entered 'ruby' in search field on input[name='search']
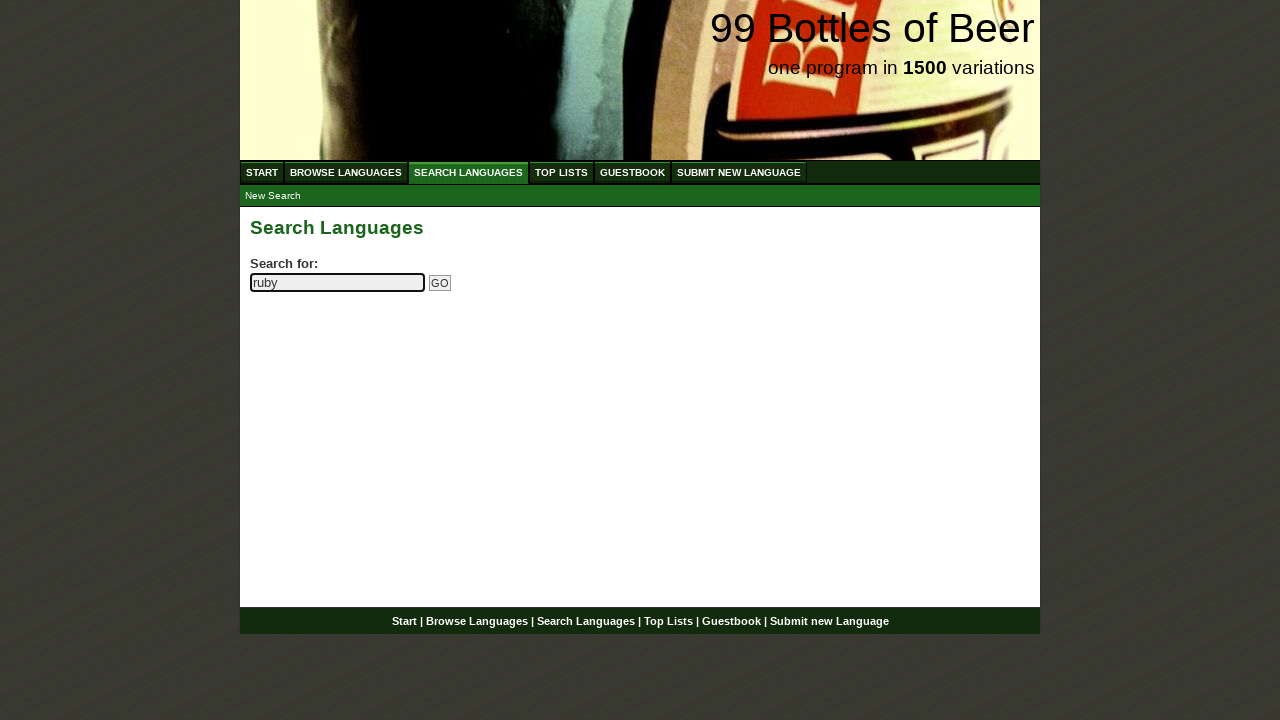

Clicked Go button to search for ruby at (440, 283) on input[type='submit']
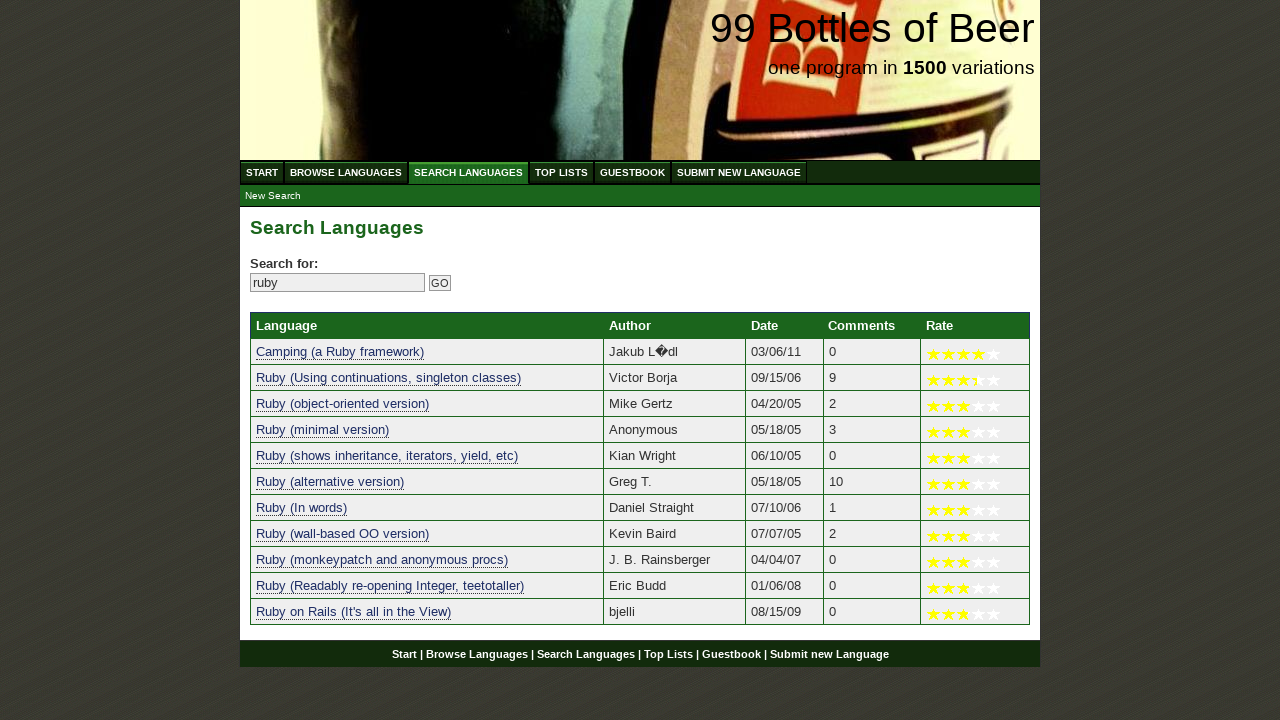

Search results loaded and language links are visible
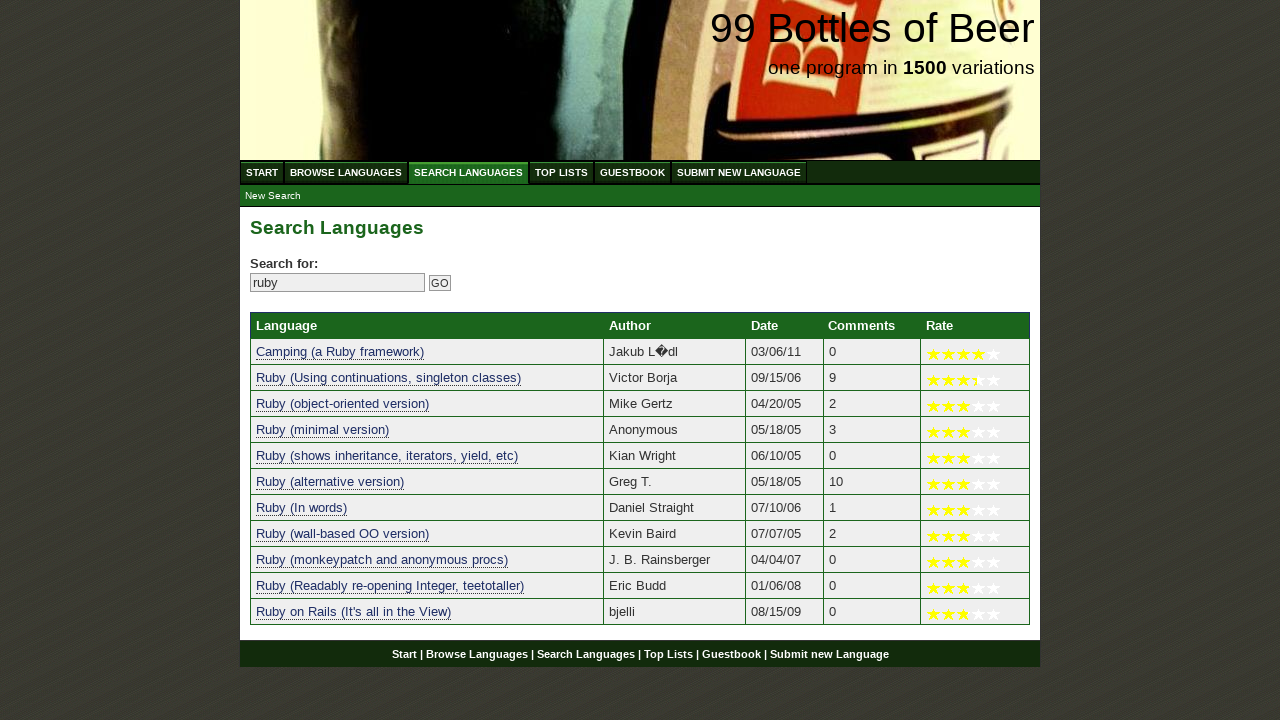

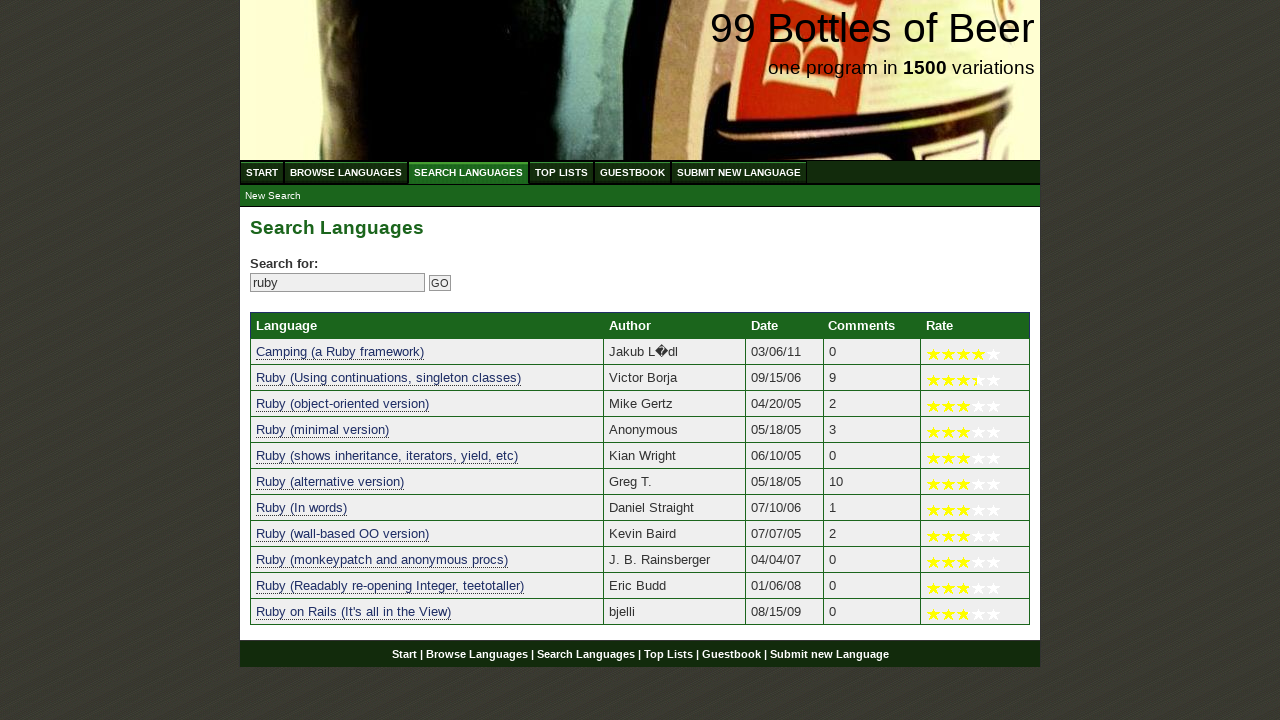